Tests page scrolling by executing JavaScript to scroll to the bottom and then back to the top of the page

Starting URL: https://the-internet.herokuapp.com/floating_menu

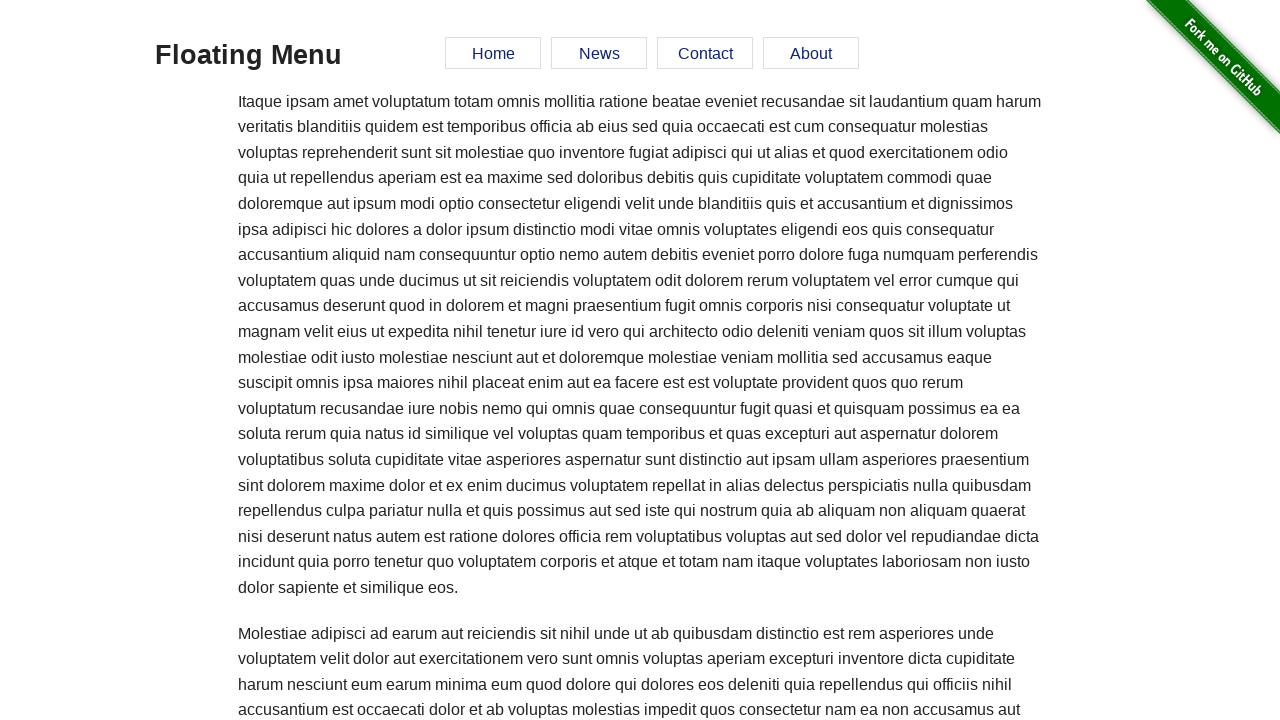

Executed JavaScript to scroll to bottom of page
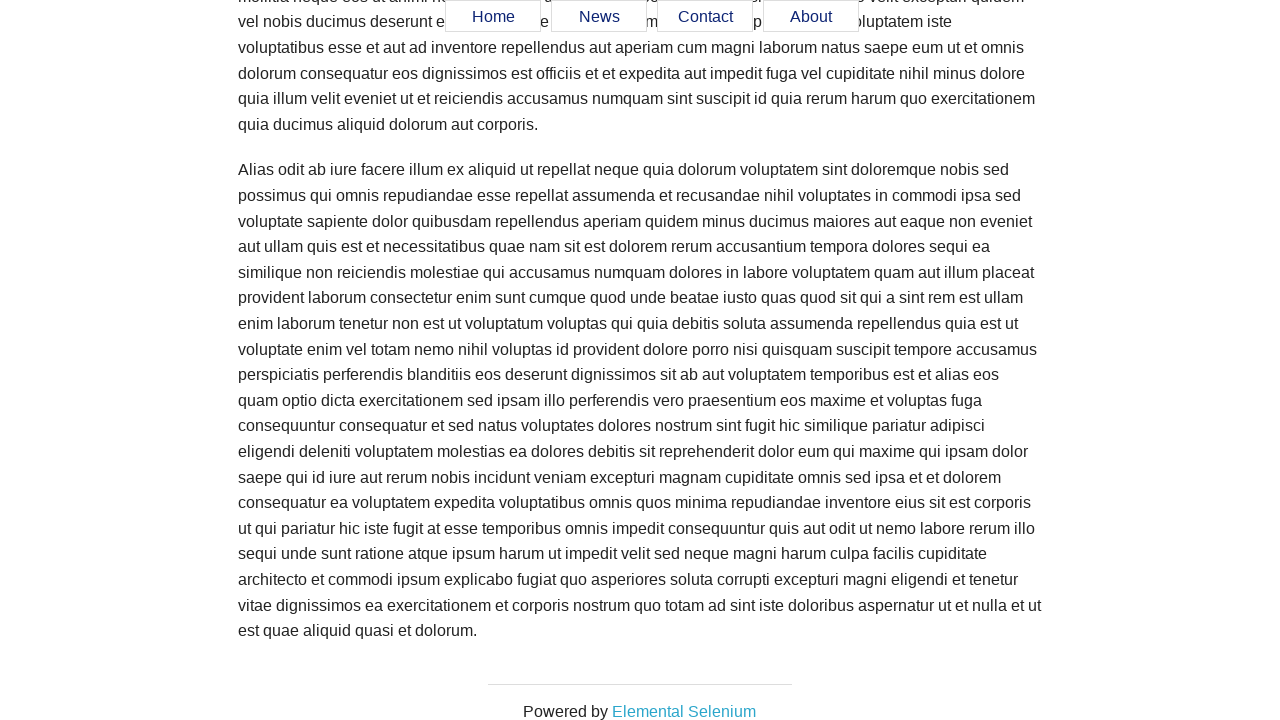

Waited 1 second for scroll to complete
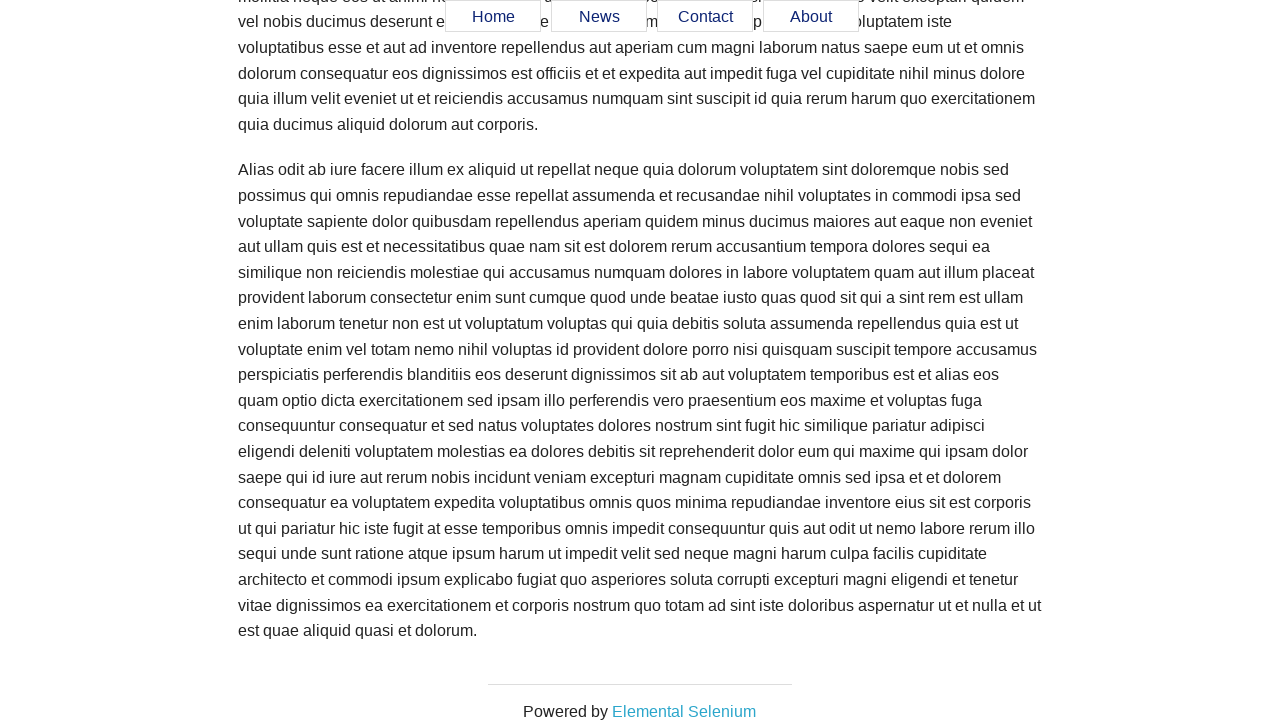

Executed JavaScript to scroll back to top of page
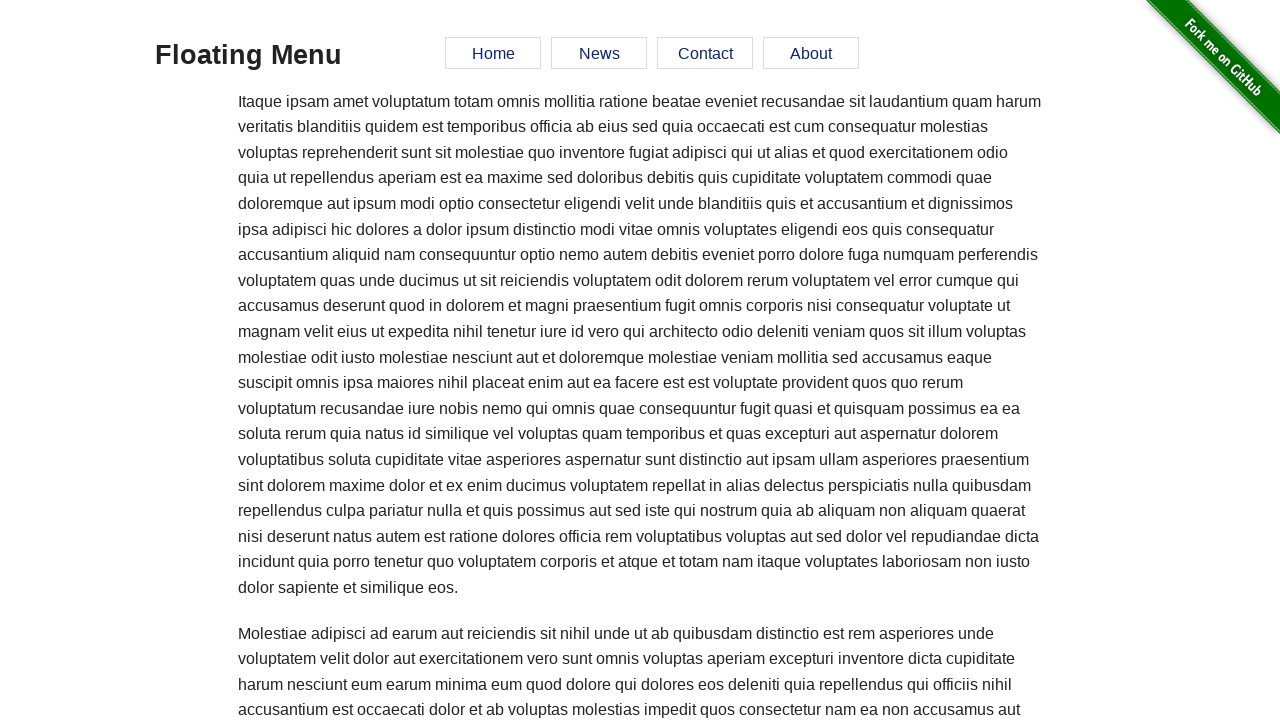

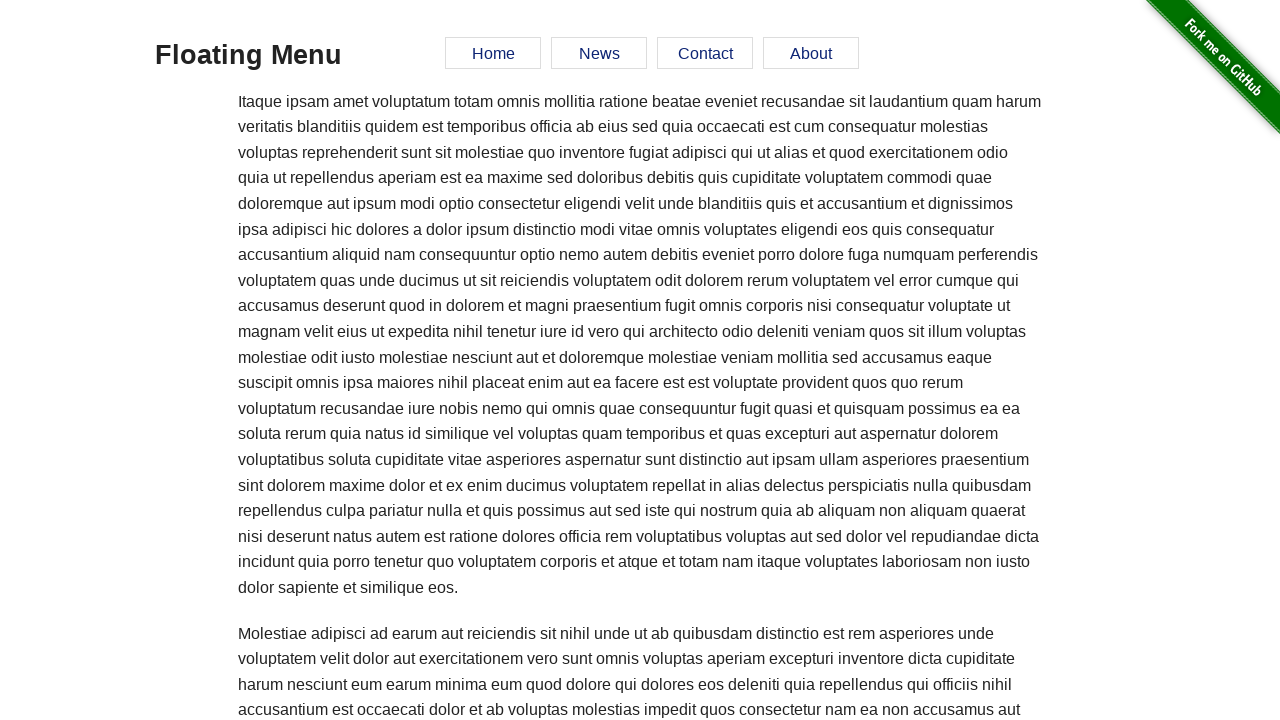